Tests a data types form by filling in personal information fields (name, address, email, phone, city, country, job, company) while leaving zip code empty, then submits and verifies that the zip code field shows an error (danger) while all other filled fields show success.

Starting URL: https://bonigarcia.dev/selenium-webdriver-java/data-types.html

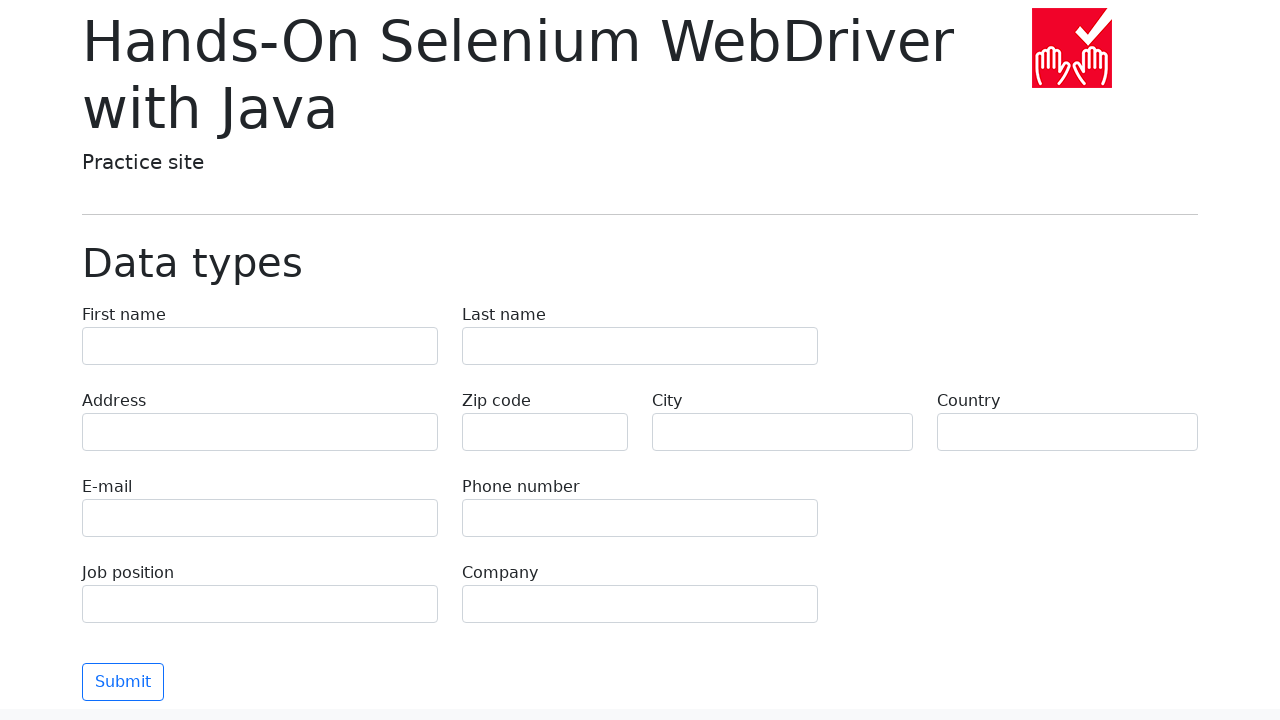

Filled last name field with 'Иван' on input[name='last-name']
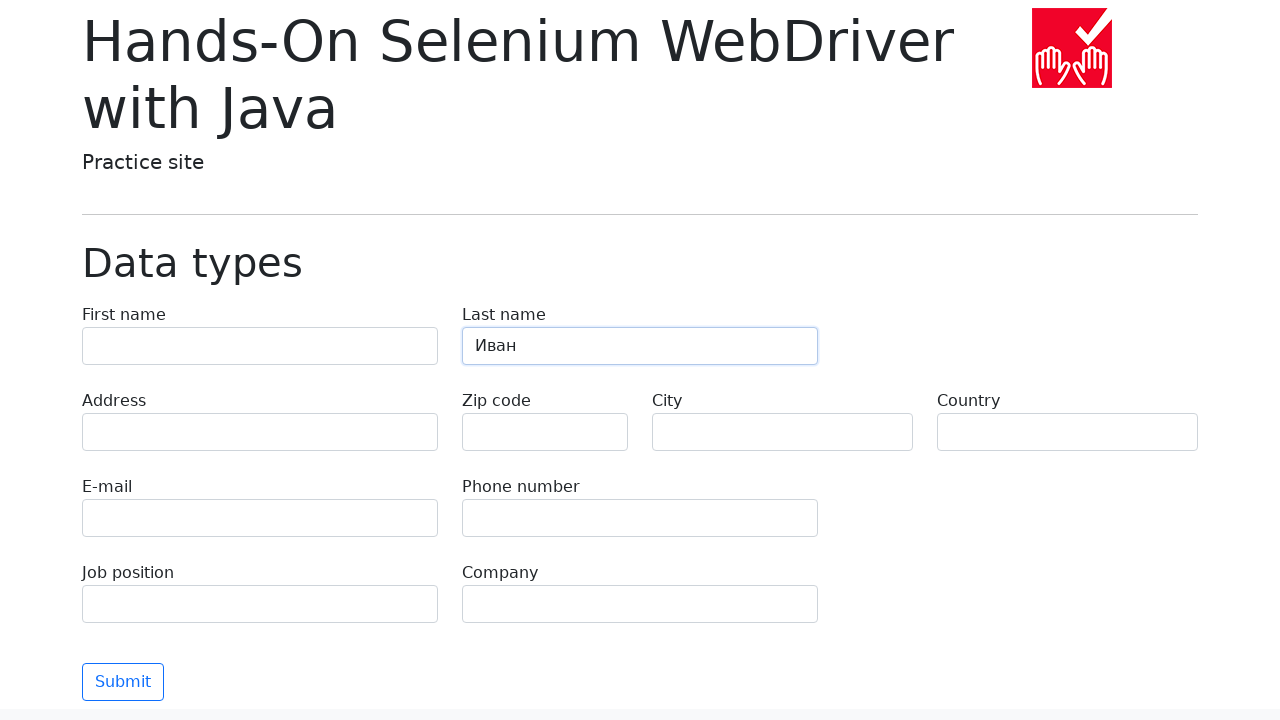

Filled first name field with 'Петров' on input[name='first-name']
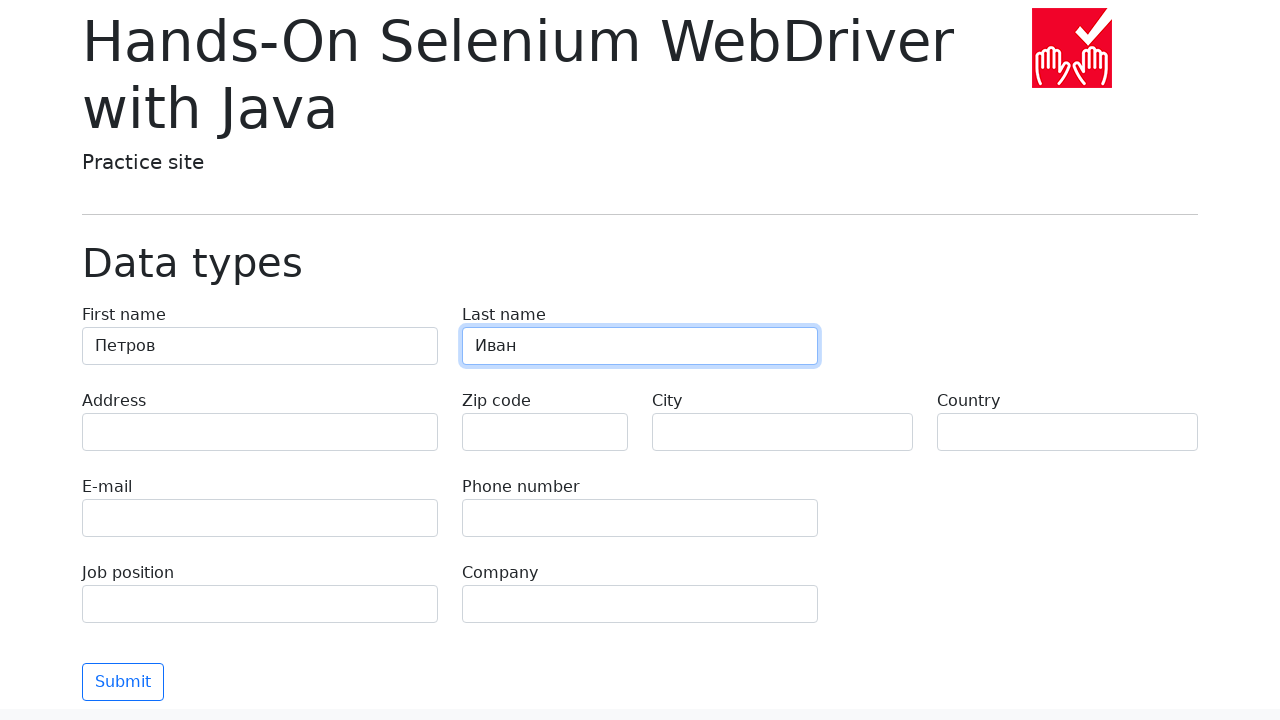

Filled address field with 'Аграрная, 12-3' on input[name='address']
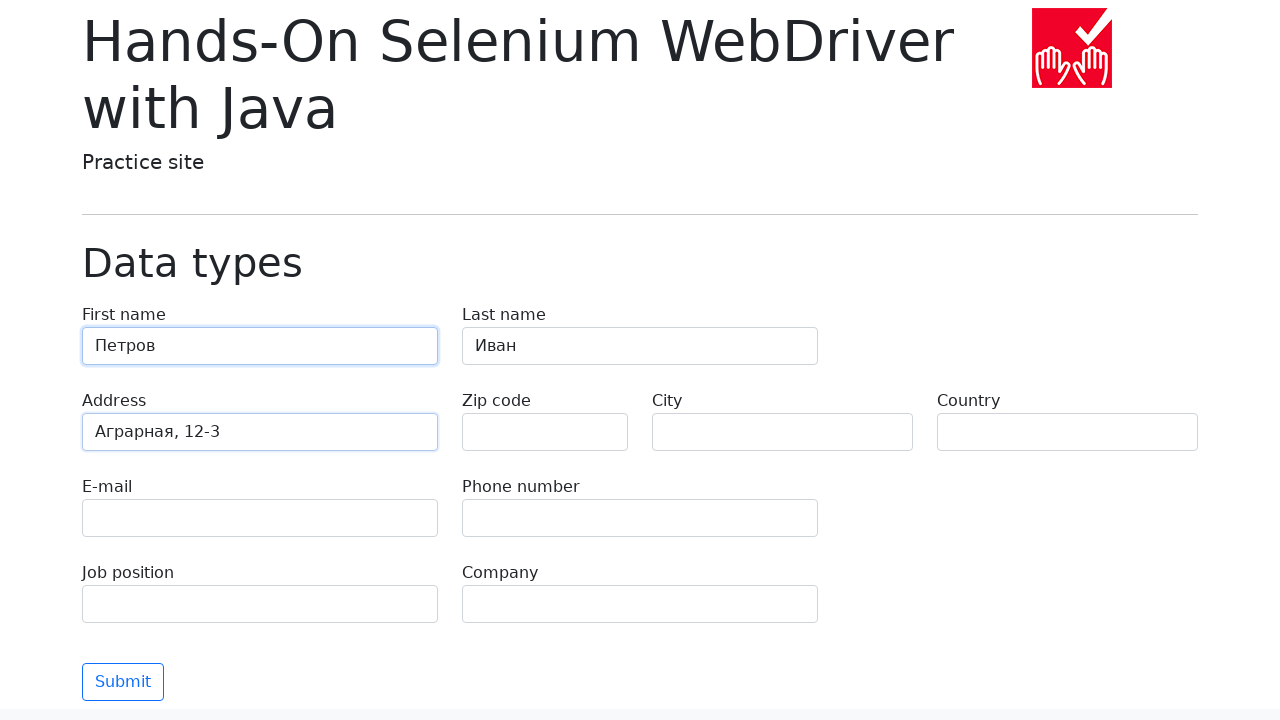

Filled email field with 'test@skypro.ru' on input[name='e-mail']
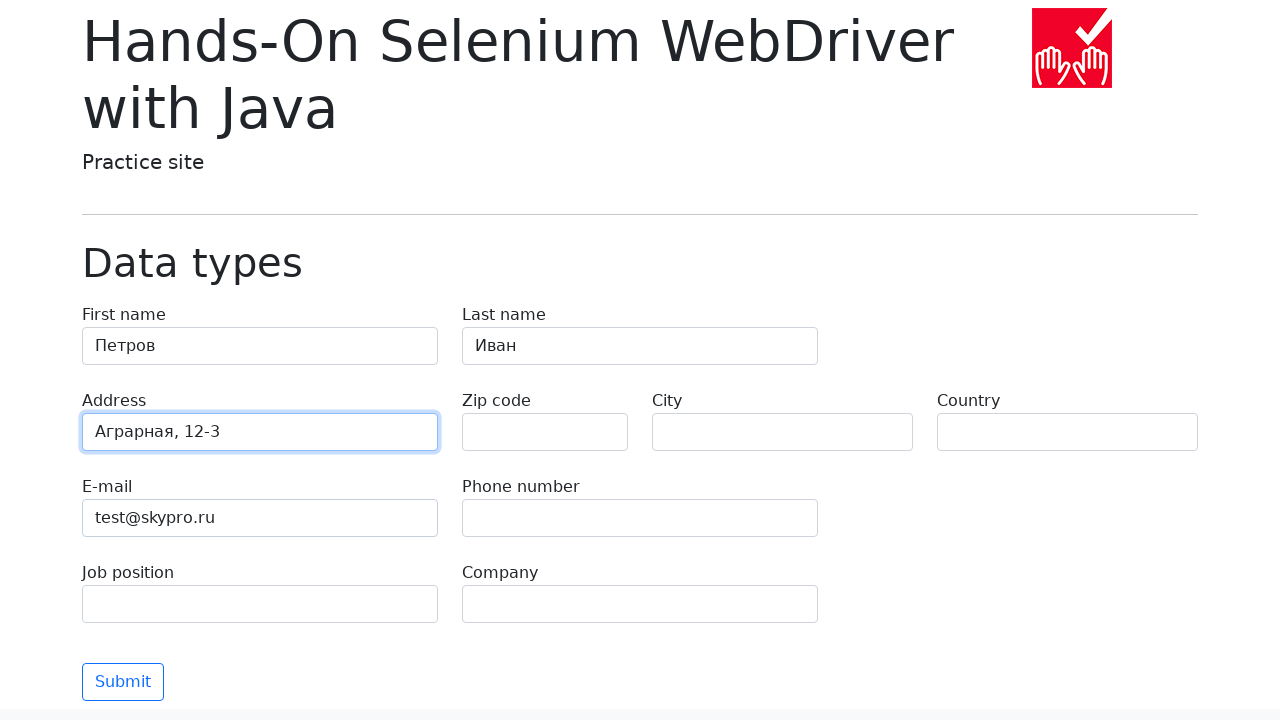

Filled phone field with '+79850009911' on input[name='phone']
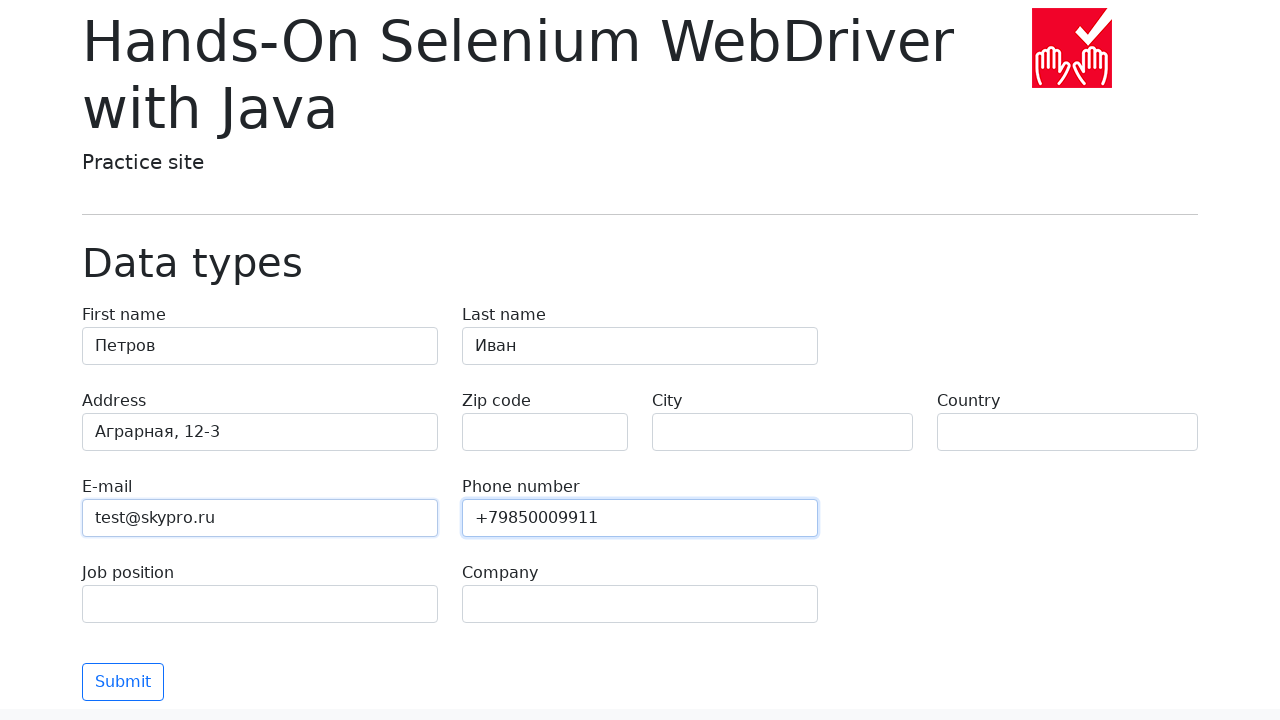

Filled city field with 'Москва' on input[name='city']
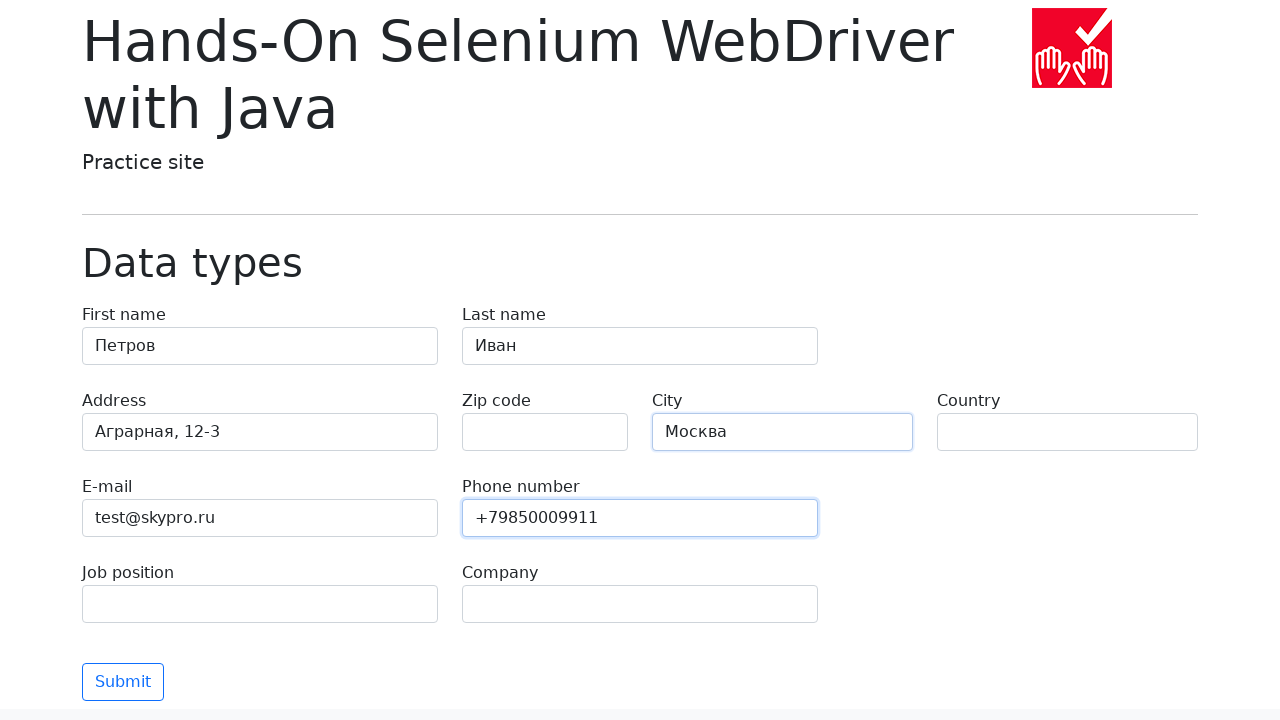

Filled country field with 'Россия' on input[name='country']
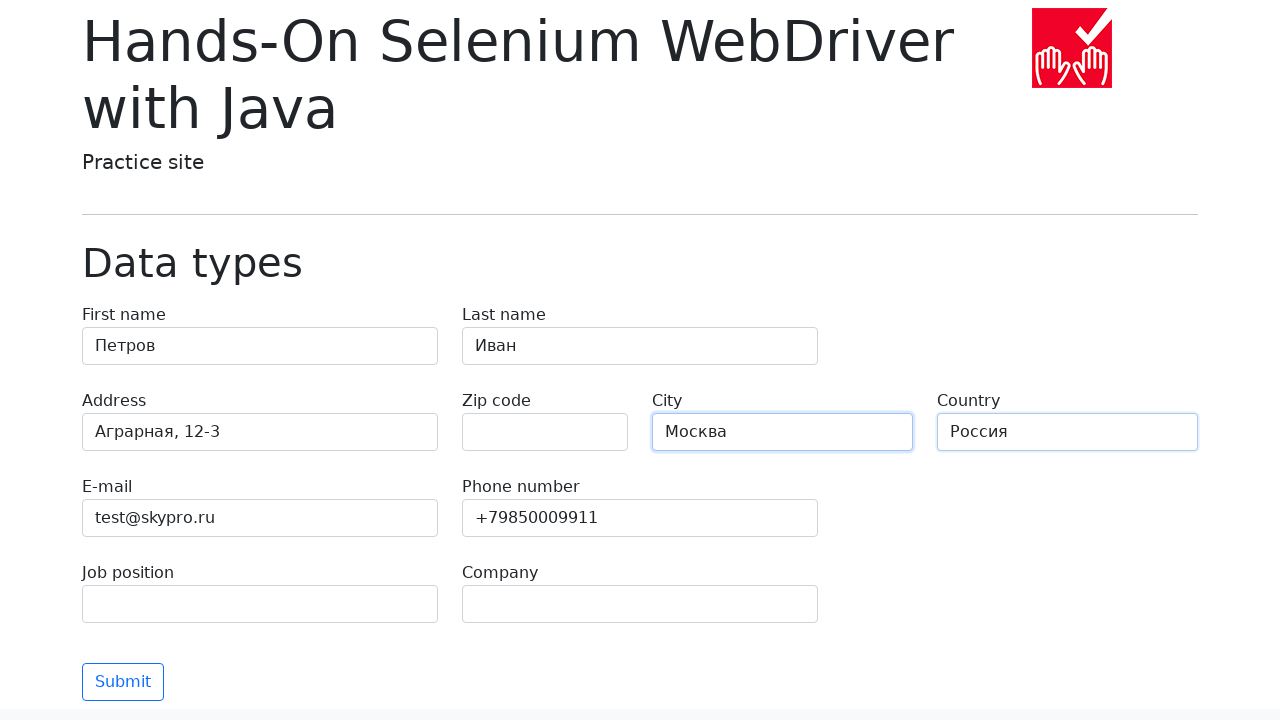

Filled job position field with 'QA' on input[name='job-position']
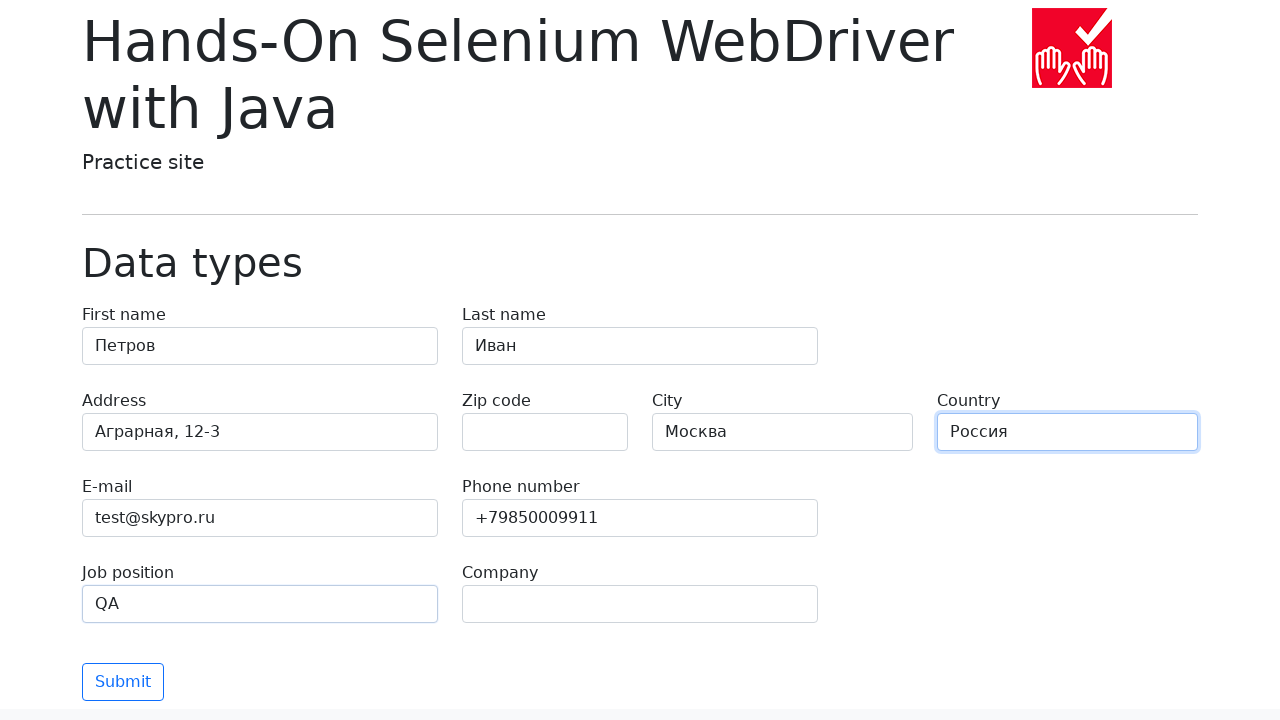

Filled company field with 'SkyPro' on input[name='company']
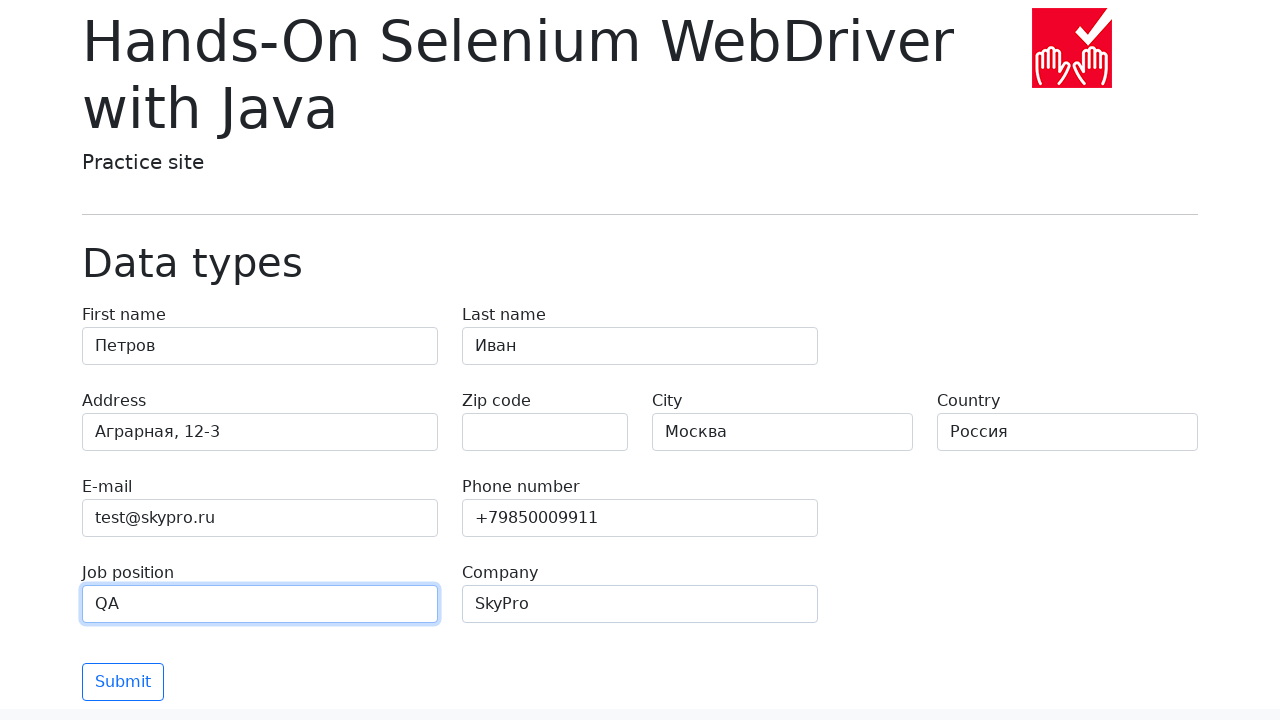

Clicked submit button to submit the form at (123, 682) on button[type='submit']
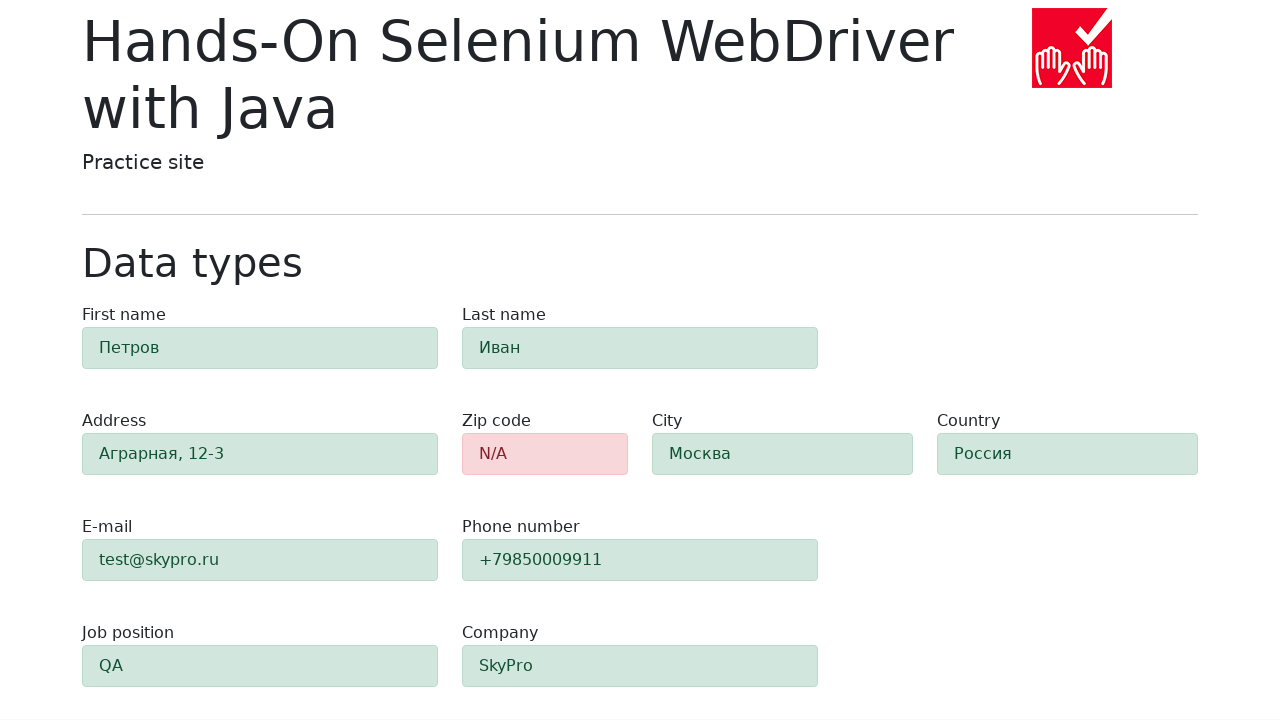

Waited for zip code field to show danger validation error
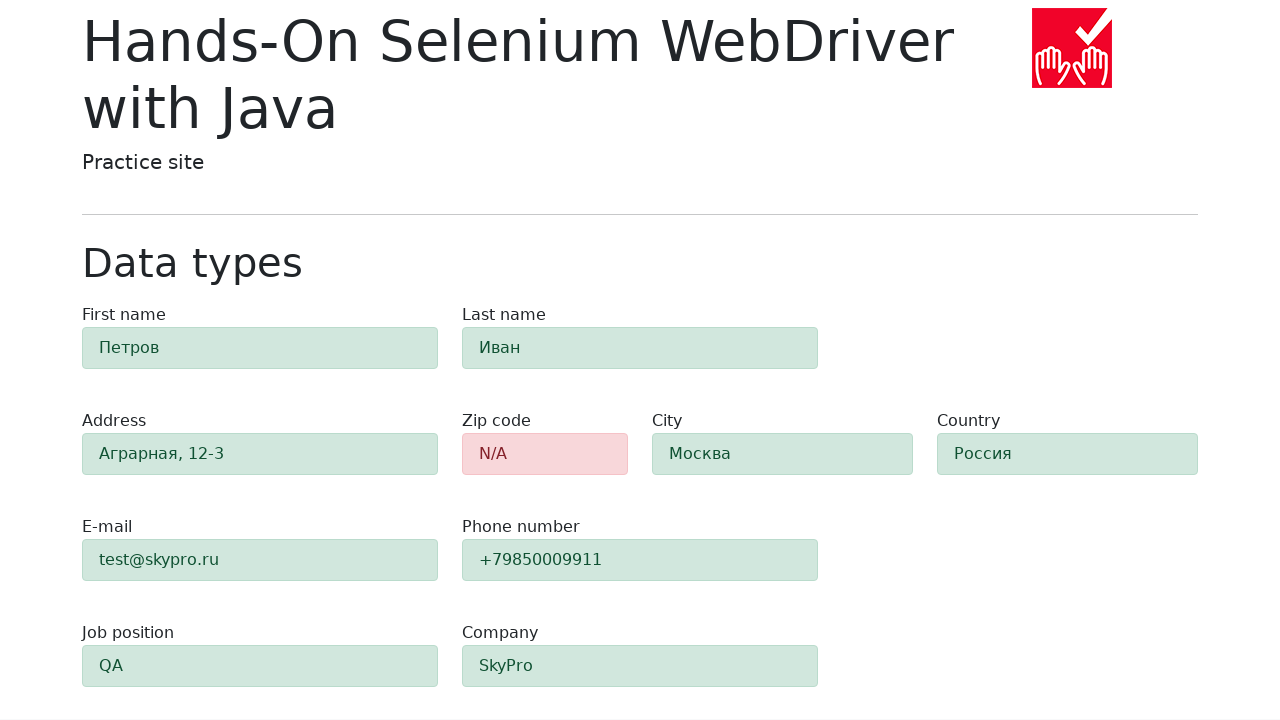

Verified that zip code field has 'danger' class indicating validation error
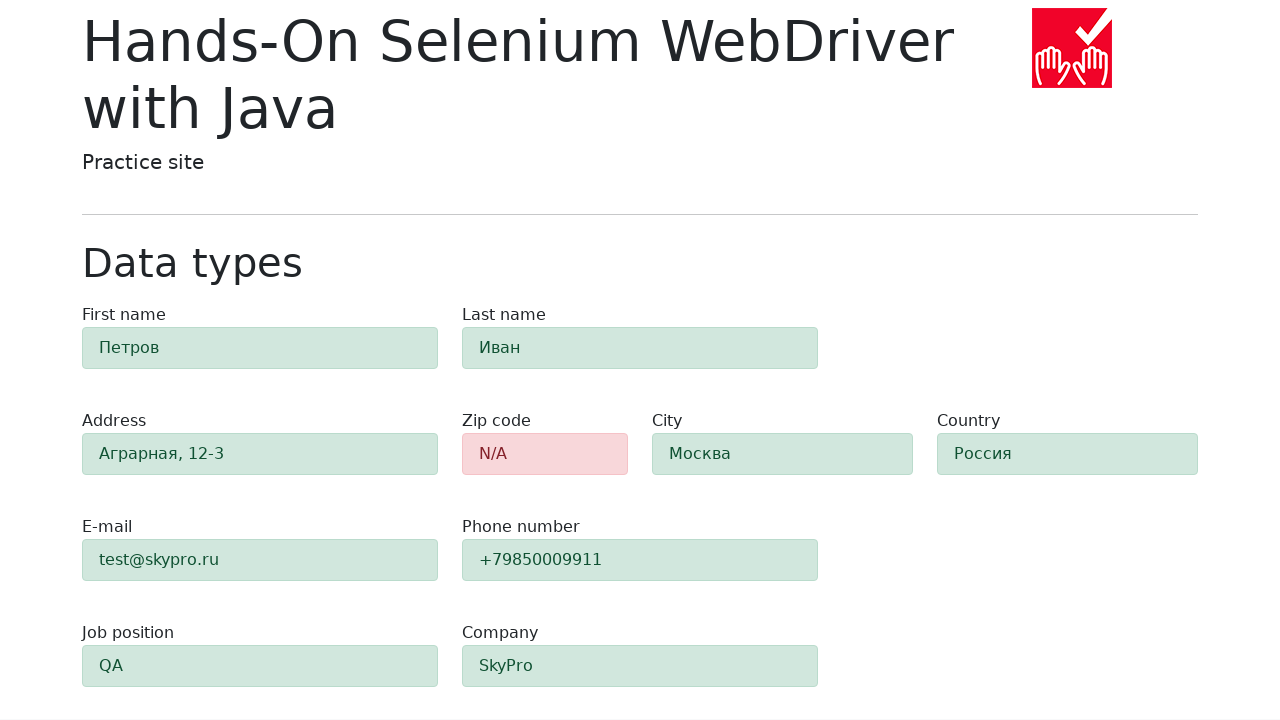

Verified that first name field has 'success' class
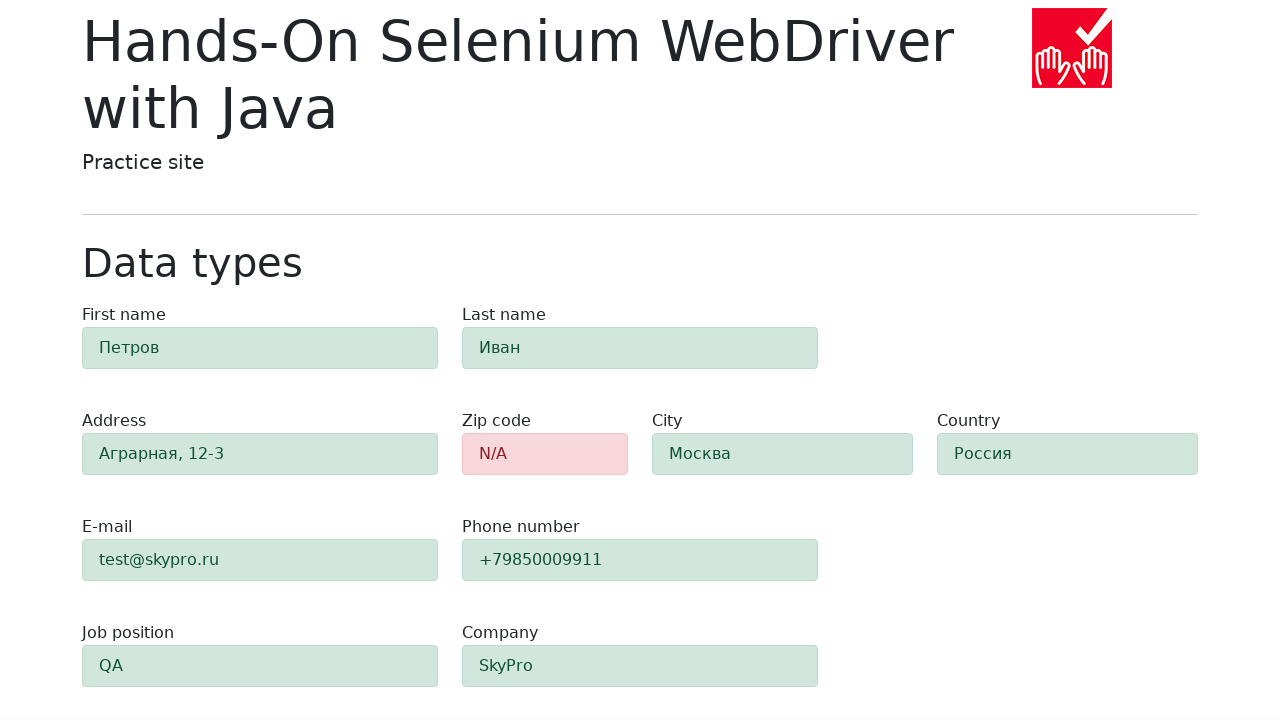

Verified that last name field has 'success' class
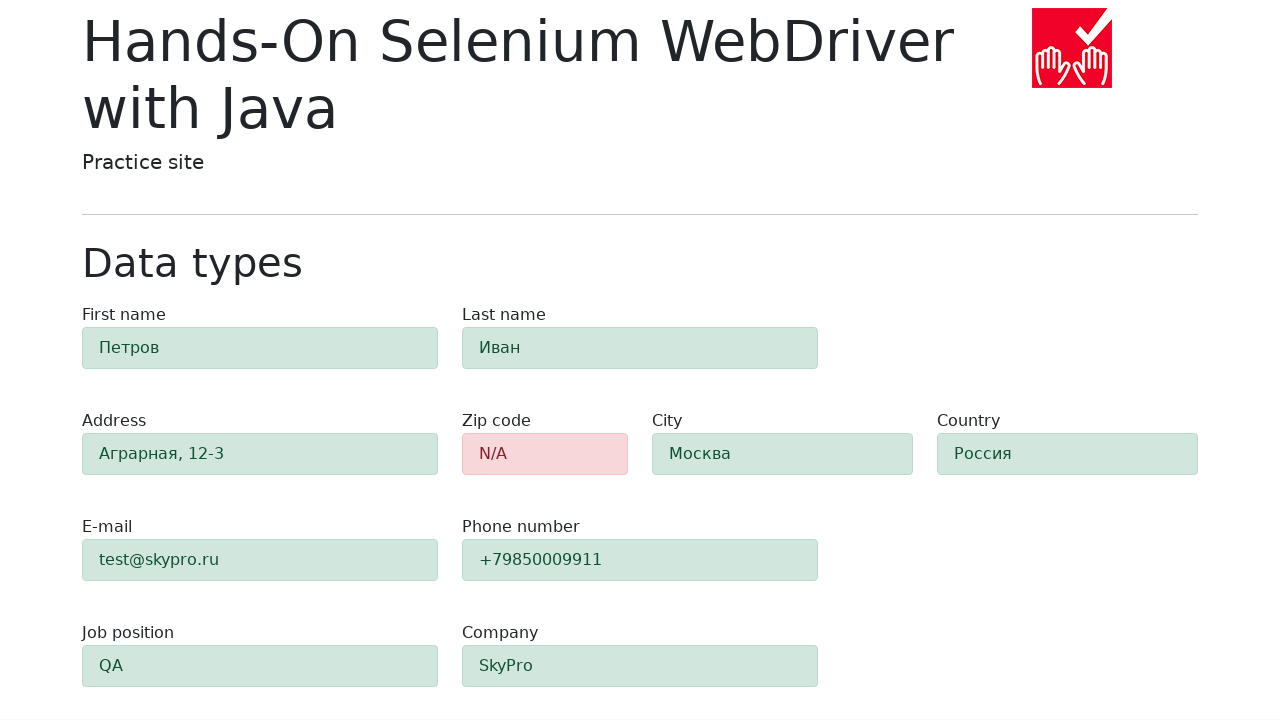

Verified that address field has 'success' class
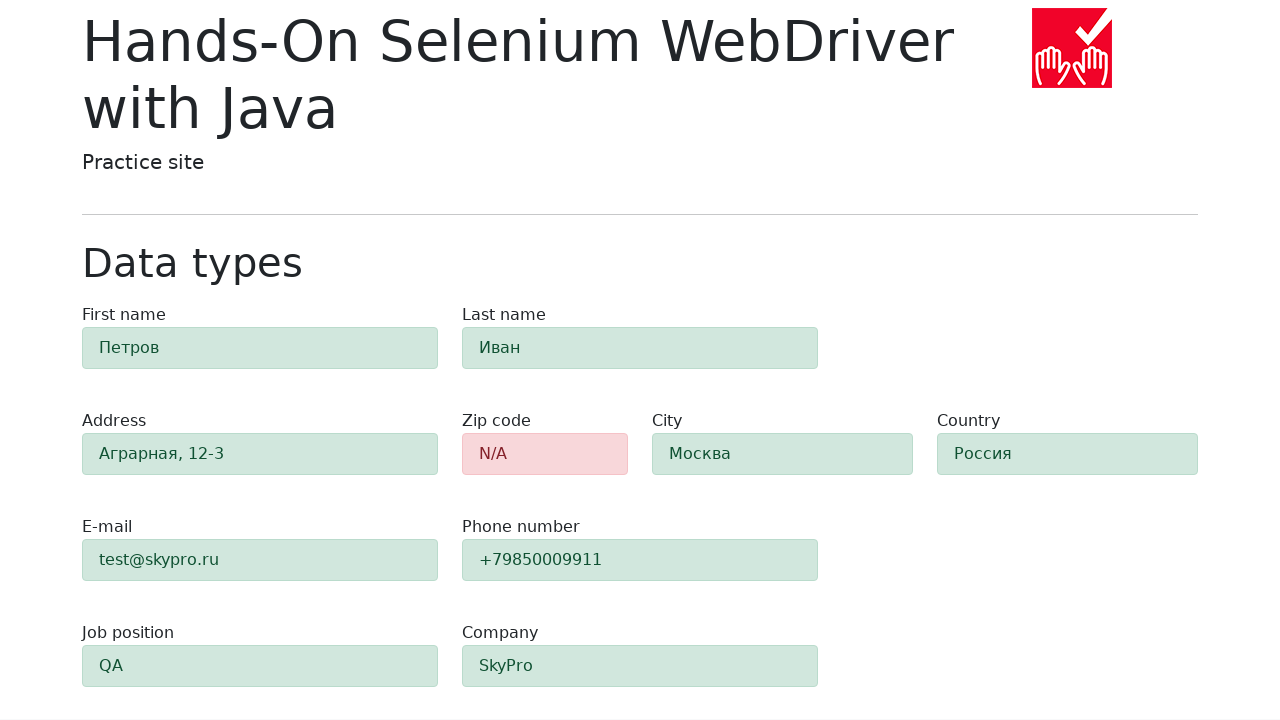

Verified that email field has 'success' class
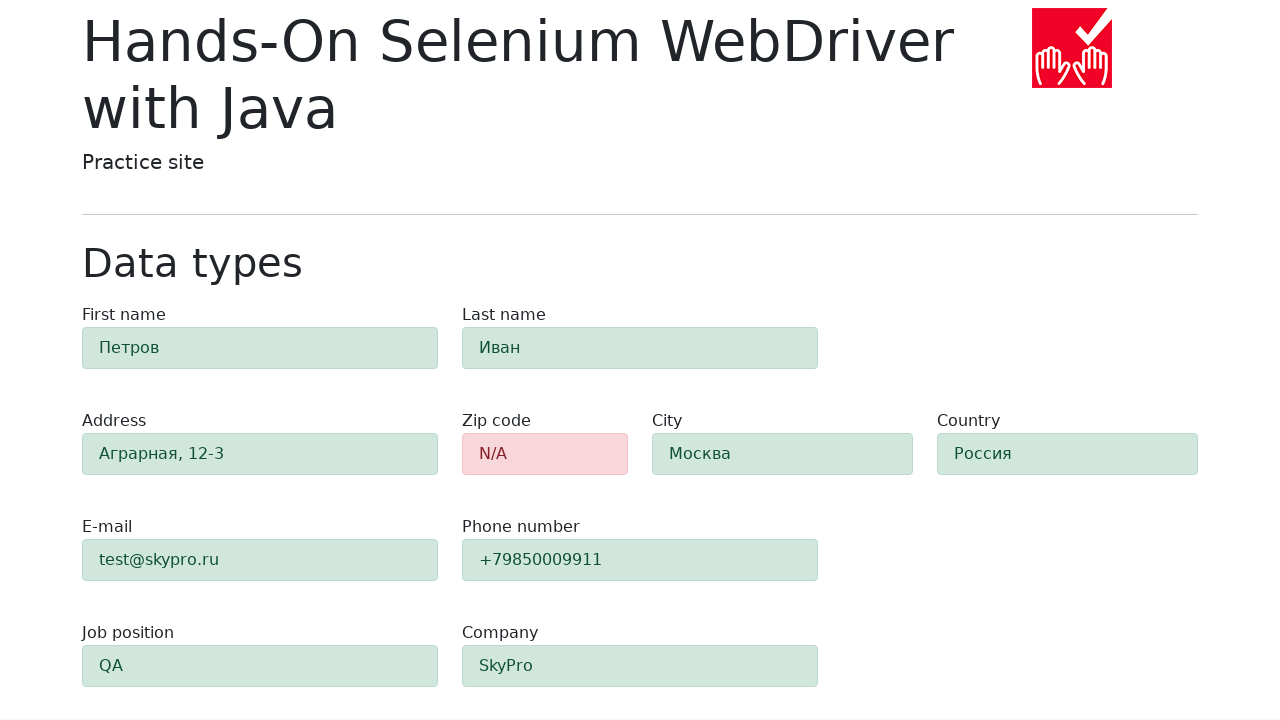

Verified that phone field has 'success' class
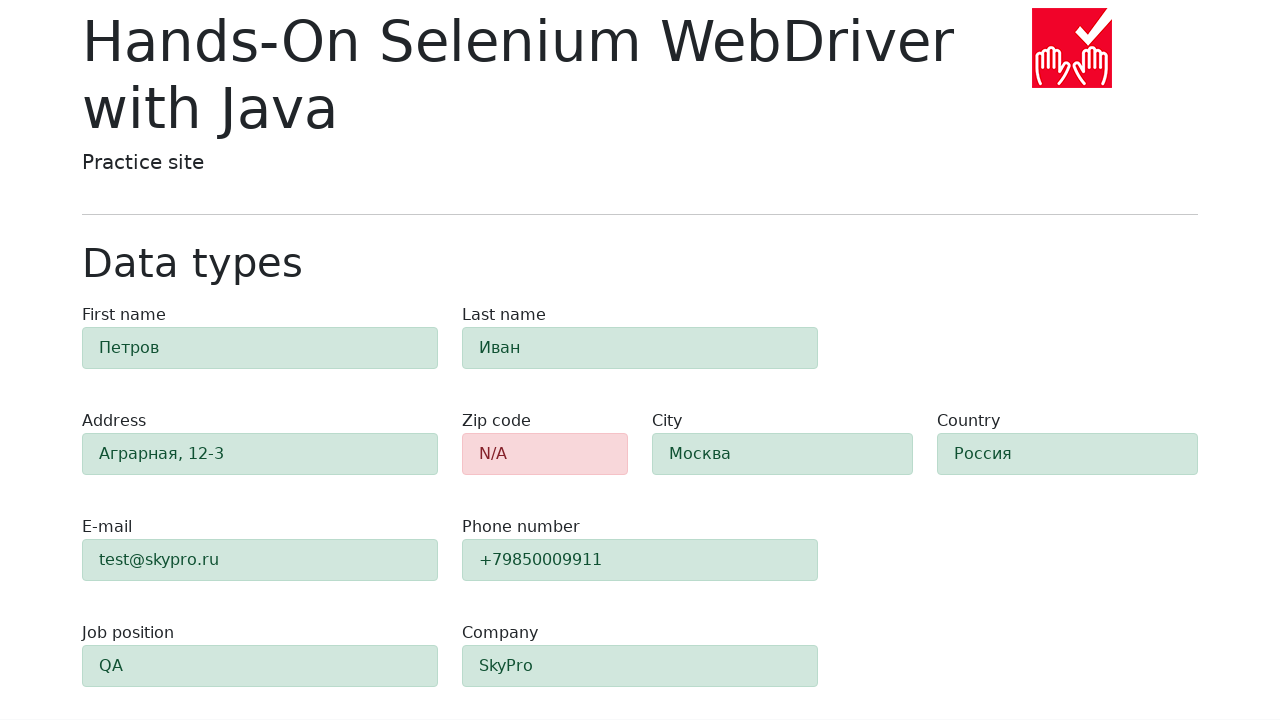

Verified that city field has 'success' class
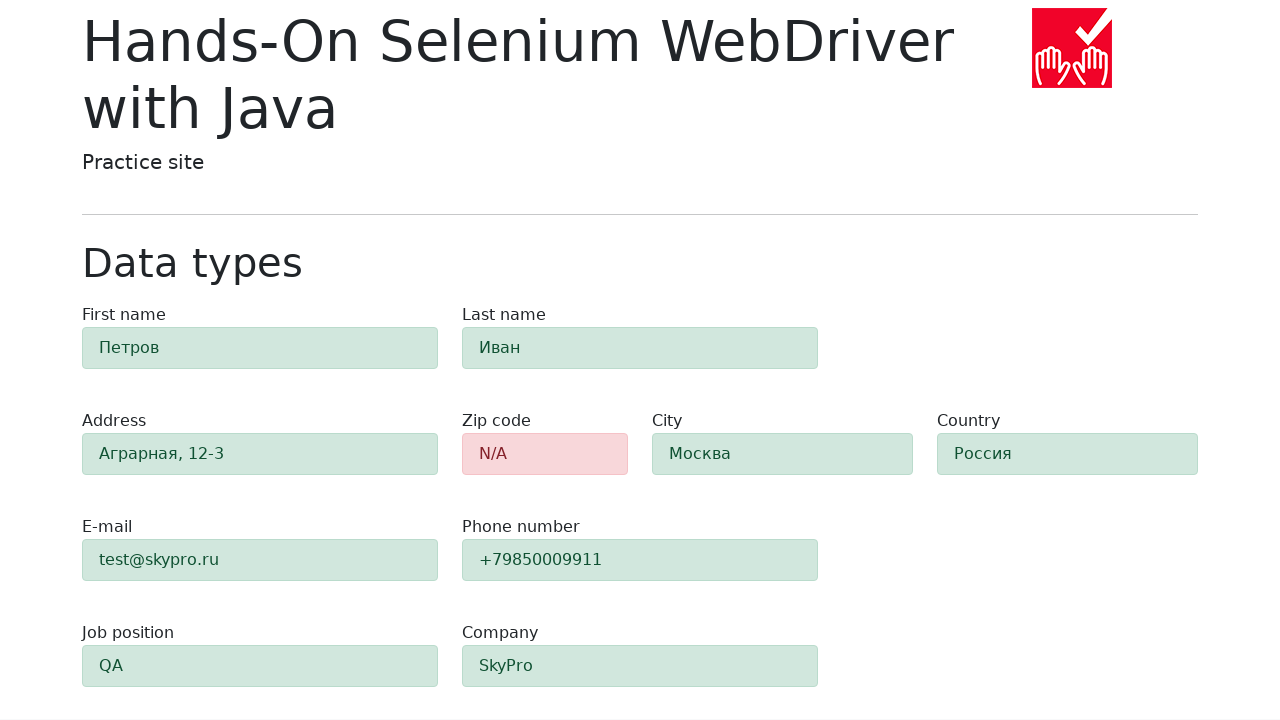

Verified that country field has 'success' class
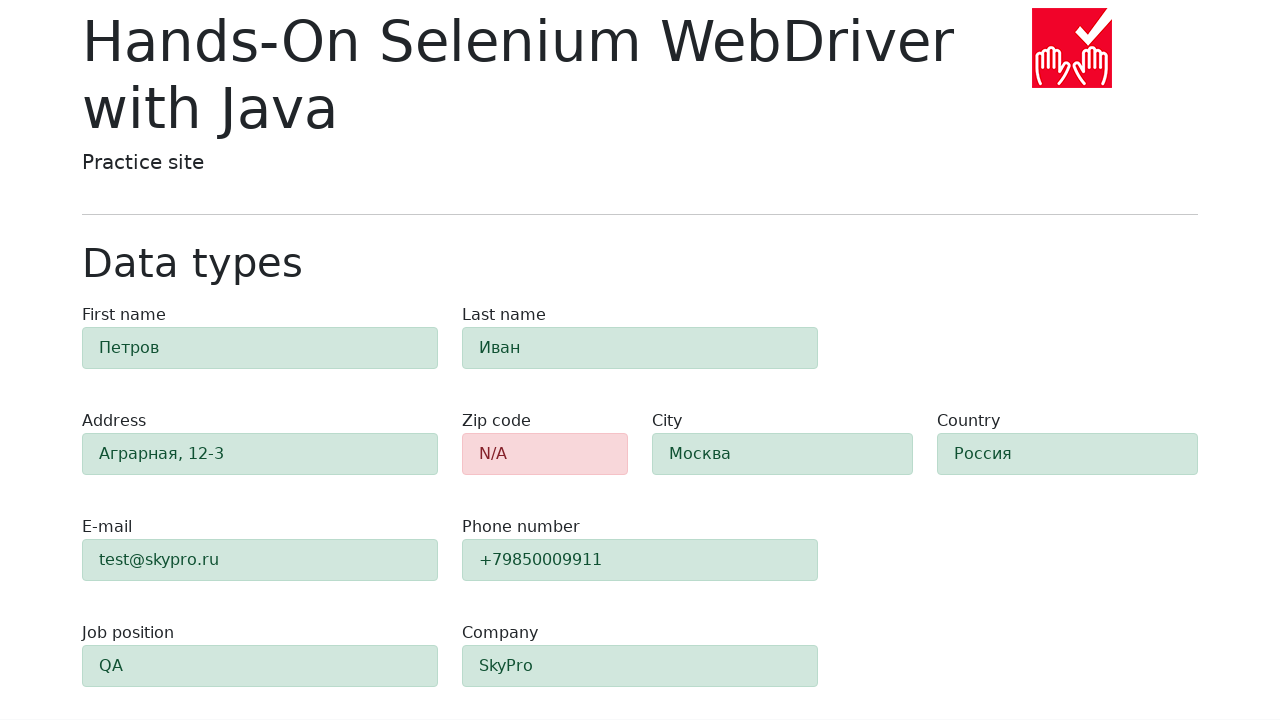

Verified that job position field has 'success' class
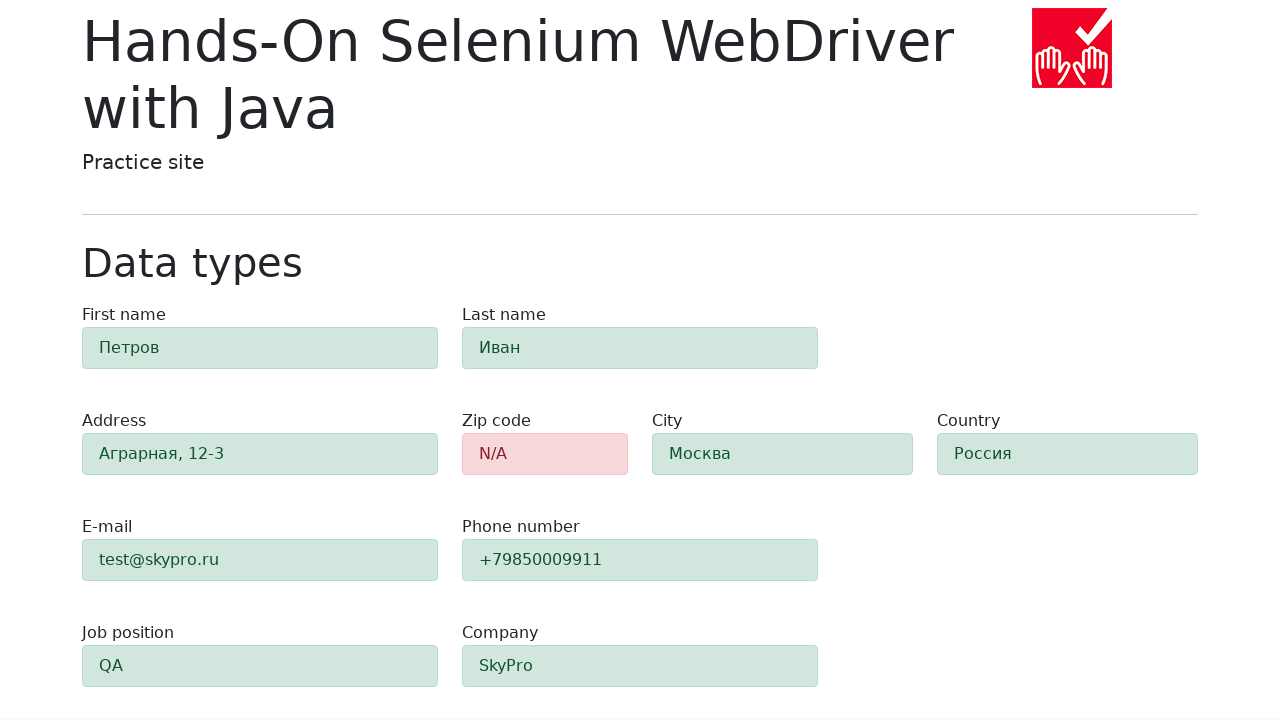

Verified that company field has 'success' class
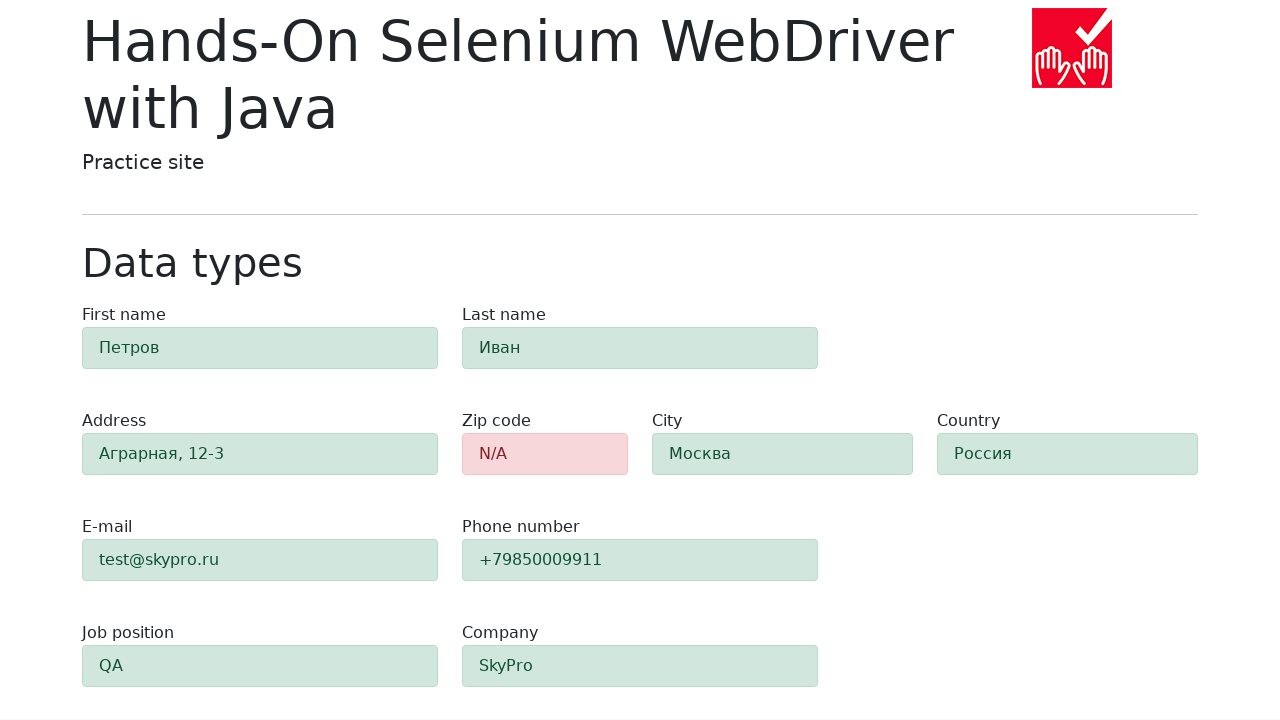

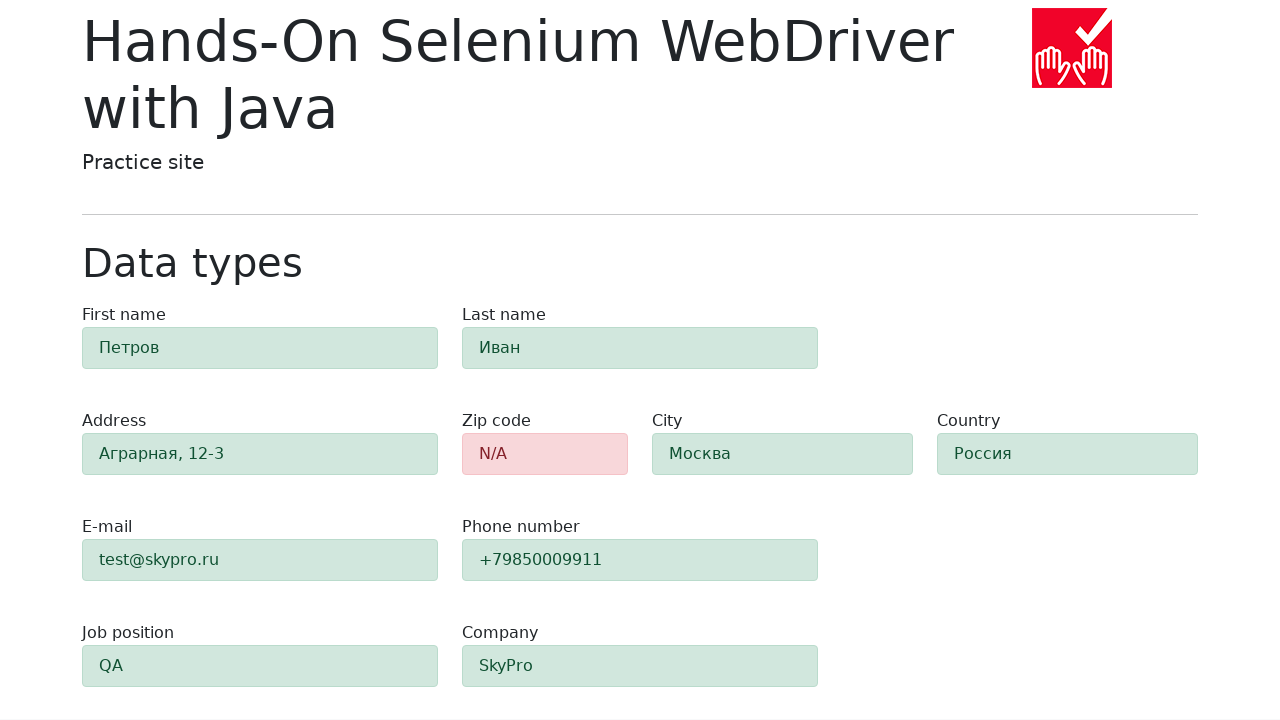